Tests checkbox functionality by finding all checkboxes on the page and selecting the one with value "option2"

Starting URL: https://rahulshettyacademy.com/AutomationPractice/

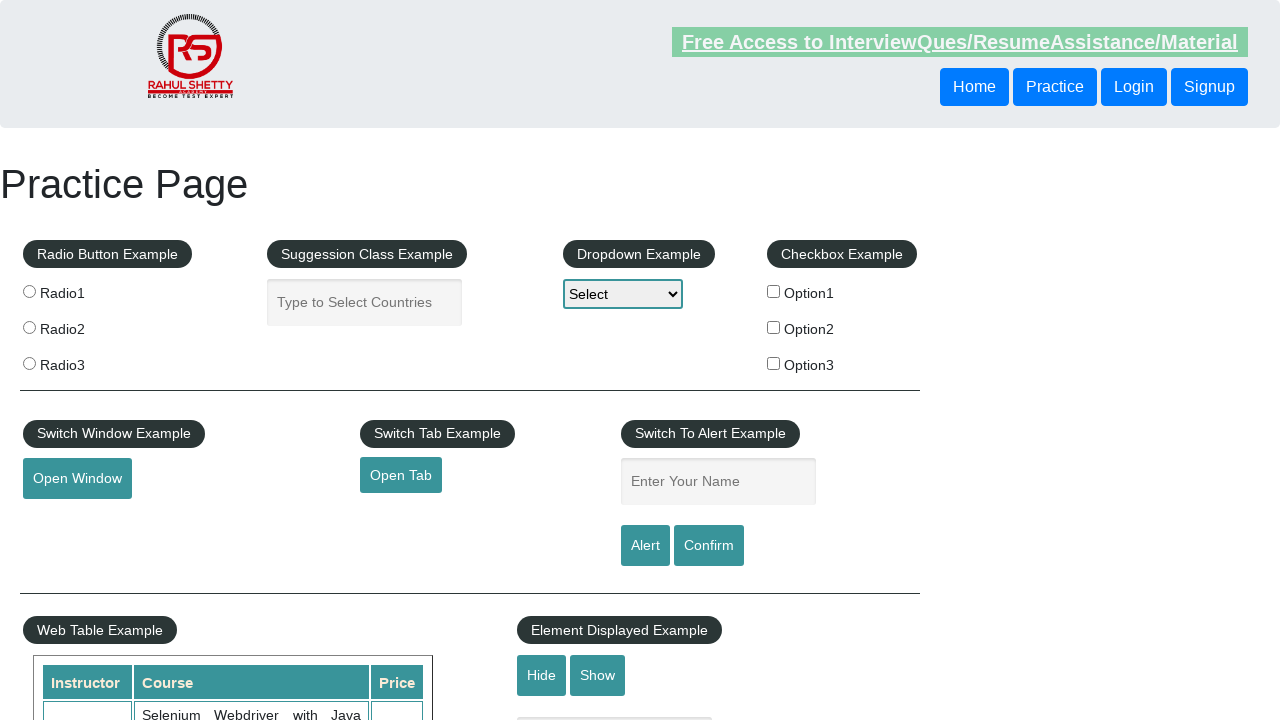

Navigated to AutomationPractice page
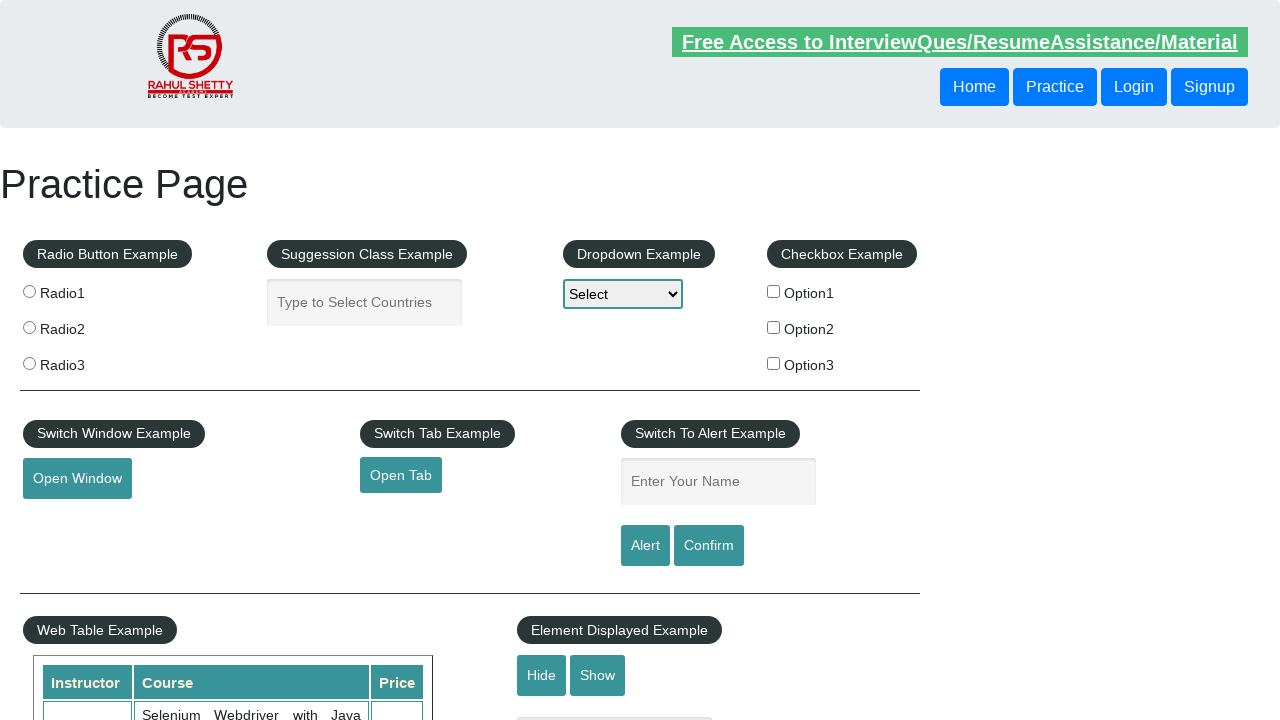

Found 3 checkboxes on the page
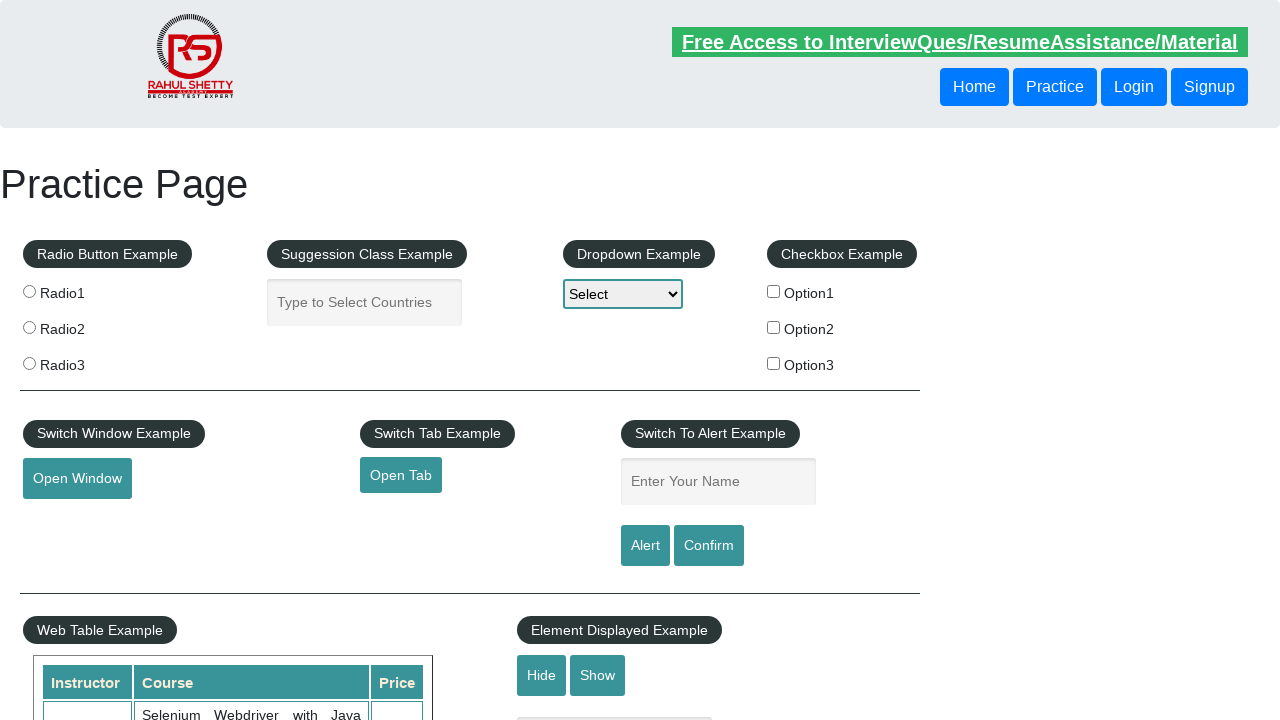

Clicked checkbox with value 'option2' at (774, 327) on input[type='checkbox'] >> nth=1
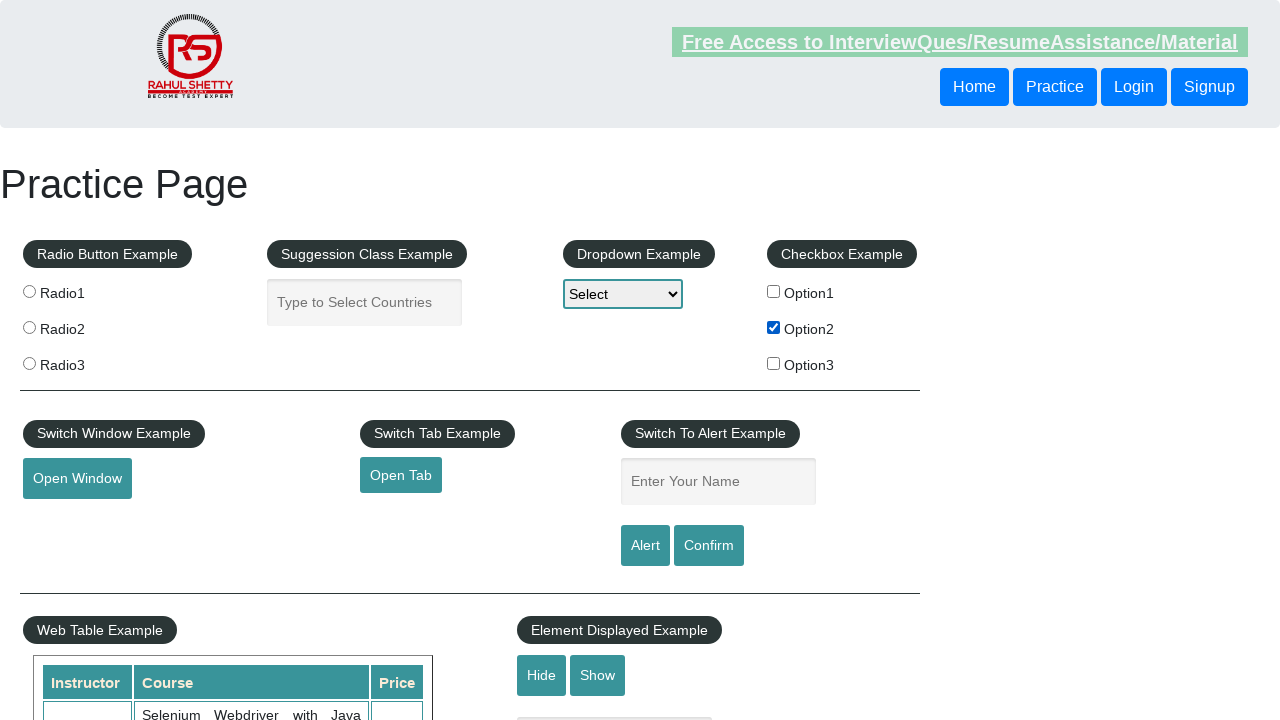

Verified that checkbox with value 'option2' is checked
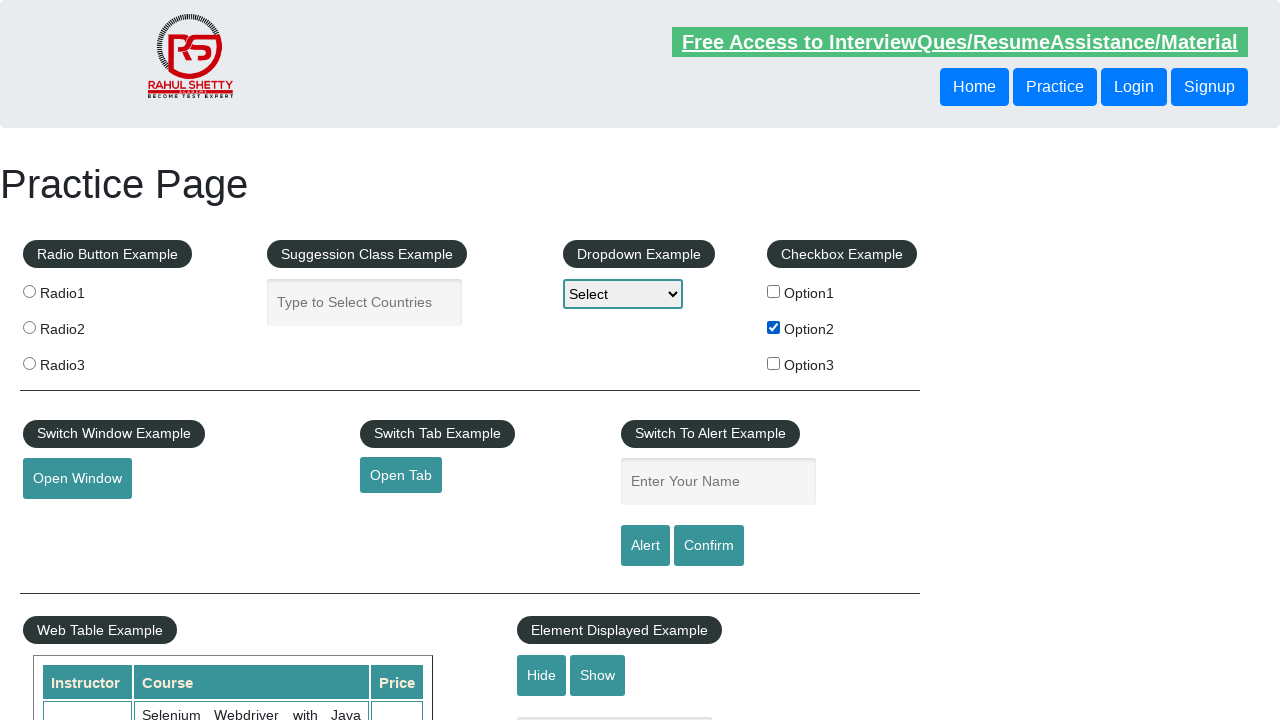

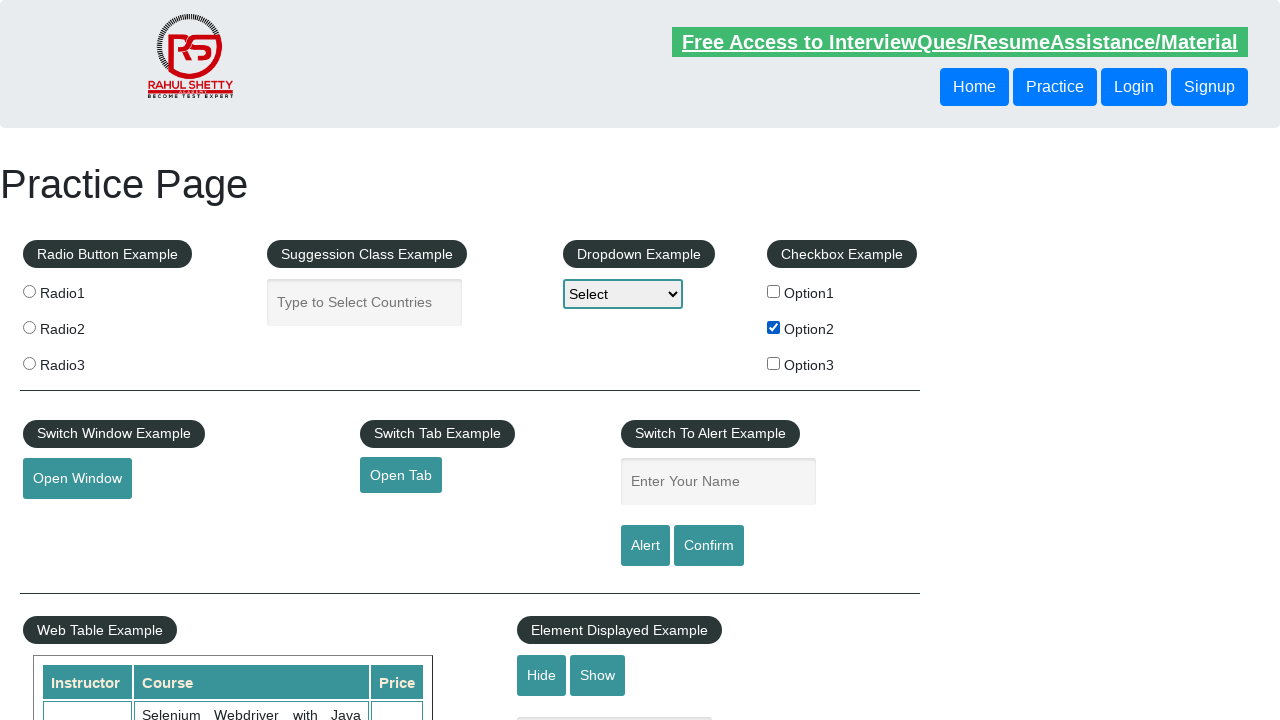